Tests a verification flow by clicking a "Verify" button and checking that a success message containing "successful" appears on the page.

Starting URL: http://suninjuly.github.io/wait1.html

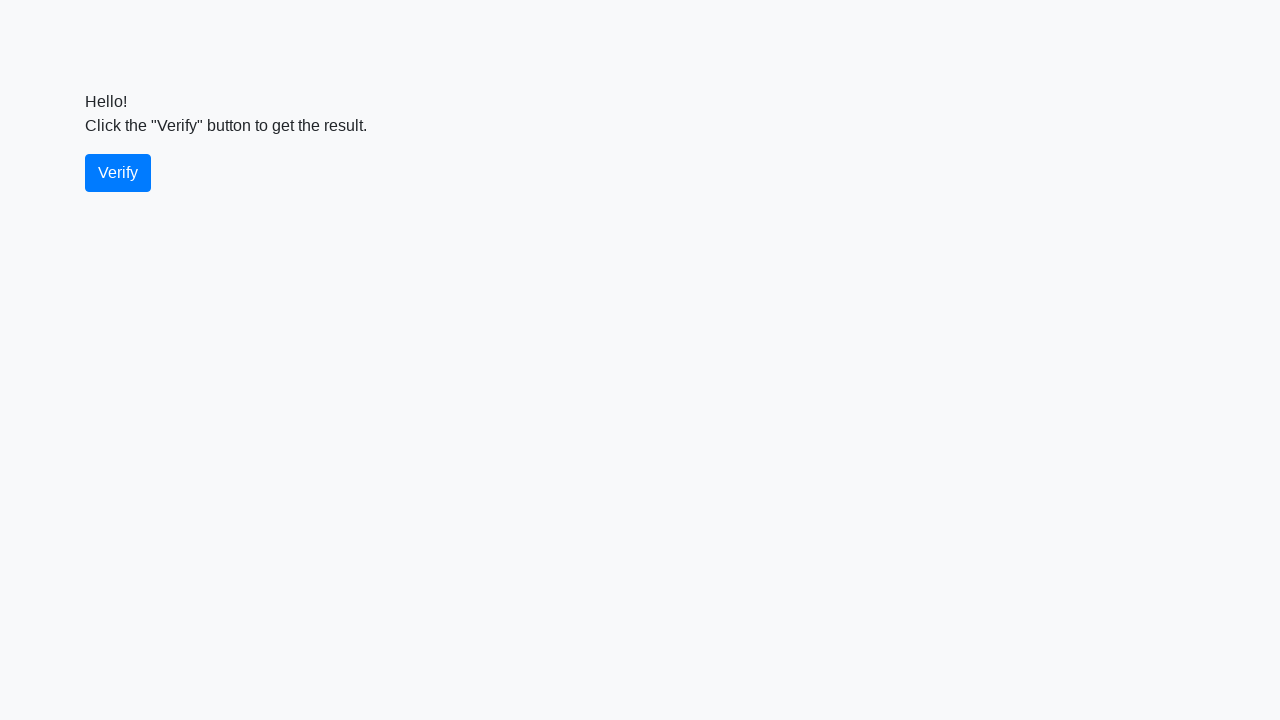

Clicked the Verify button at (118, 173) on #verify
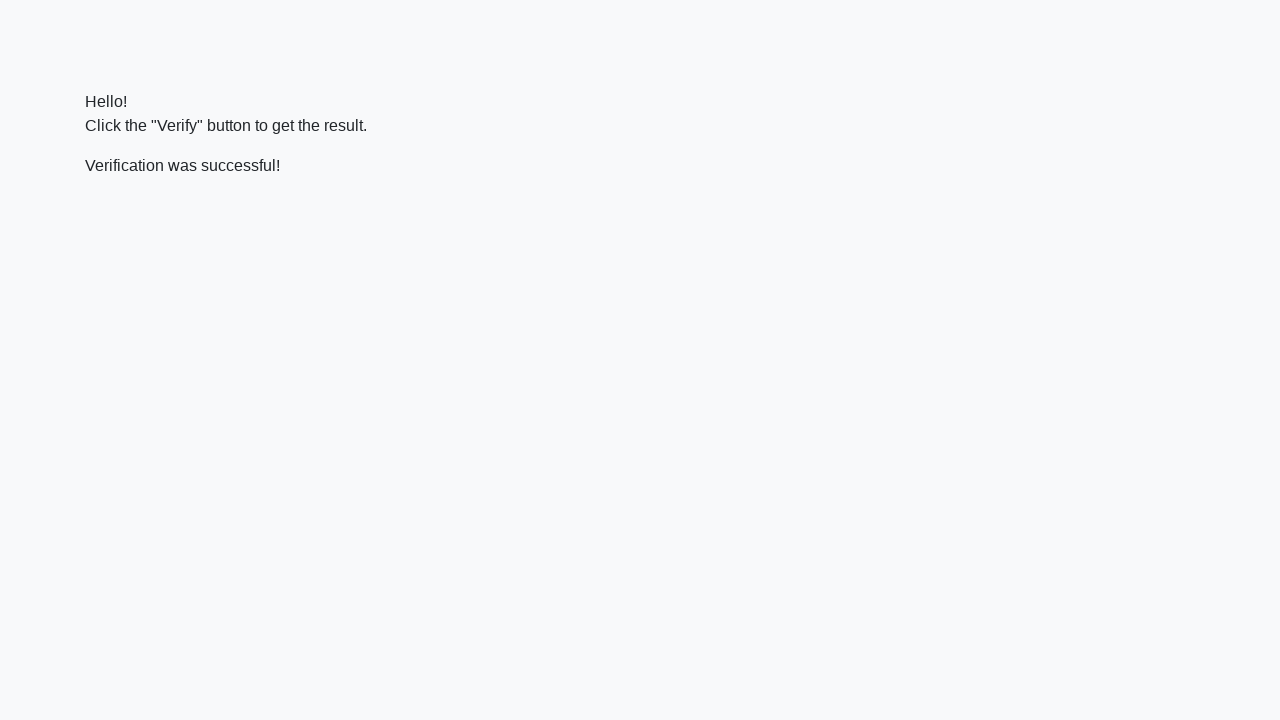

Success message became visible
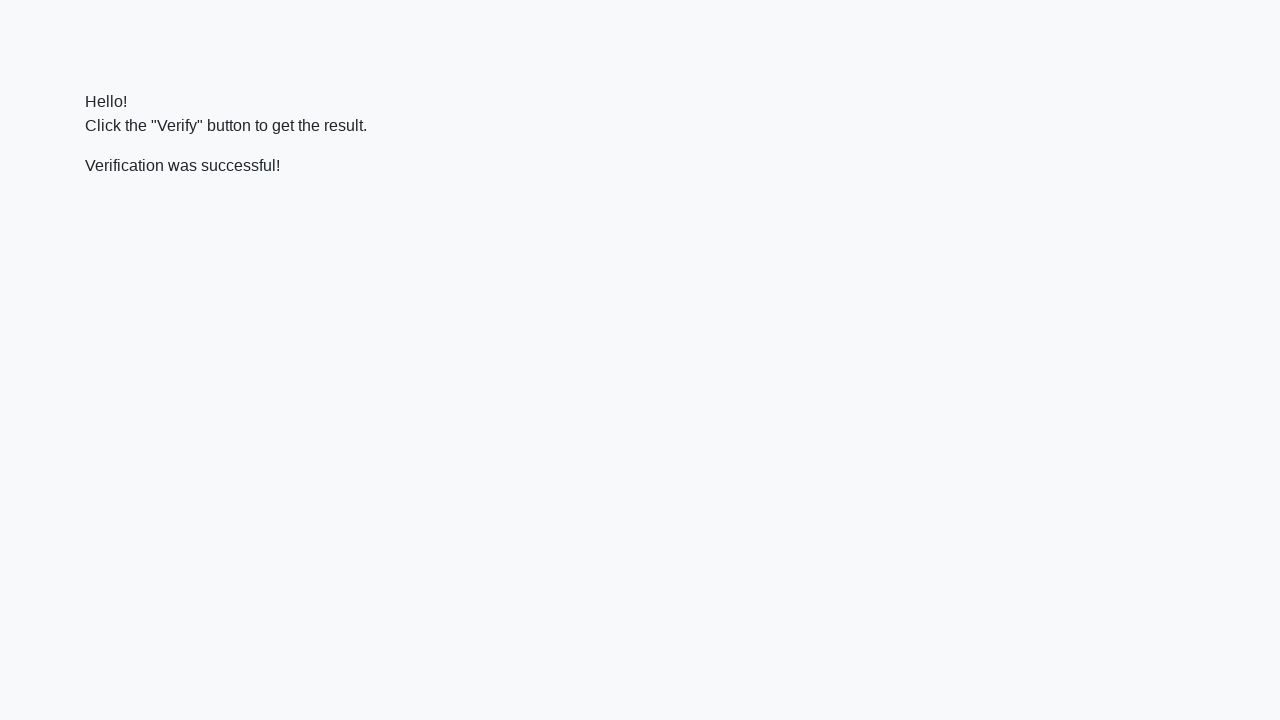

Verified that success message contains 'successful'
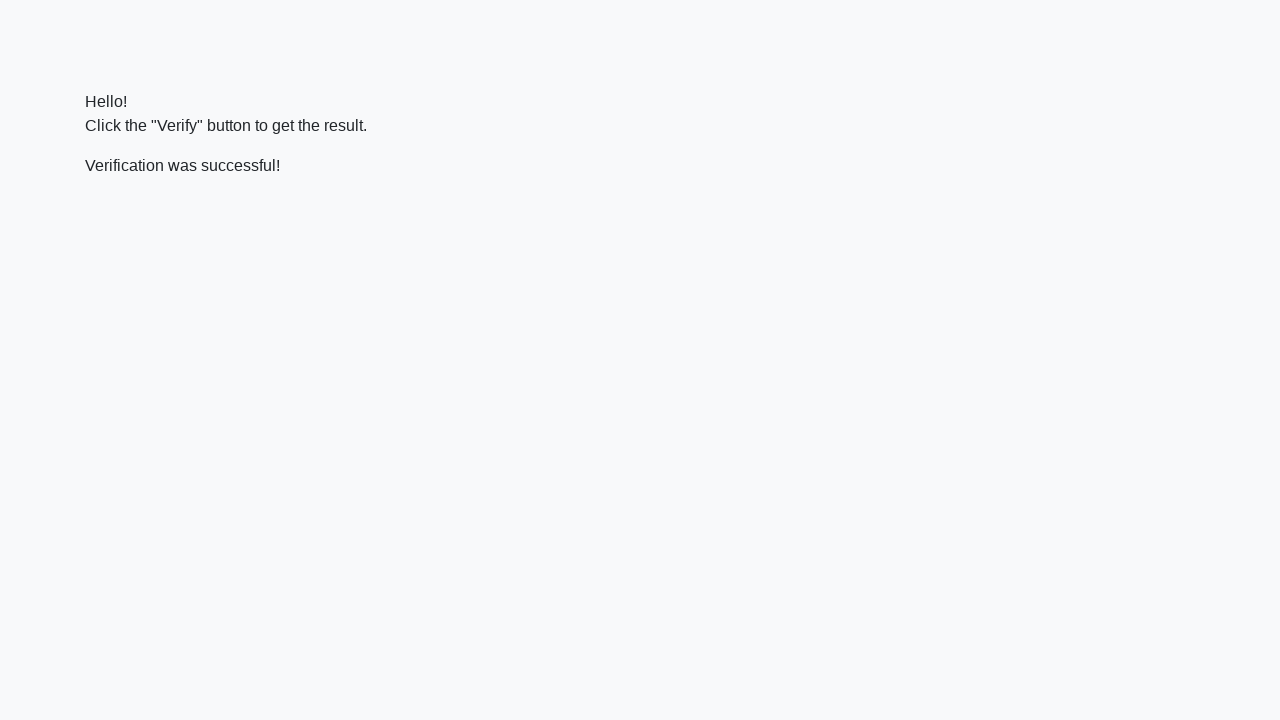

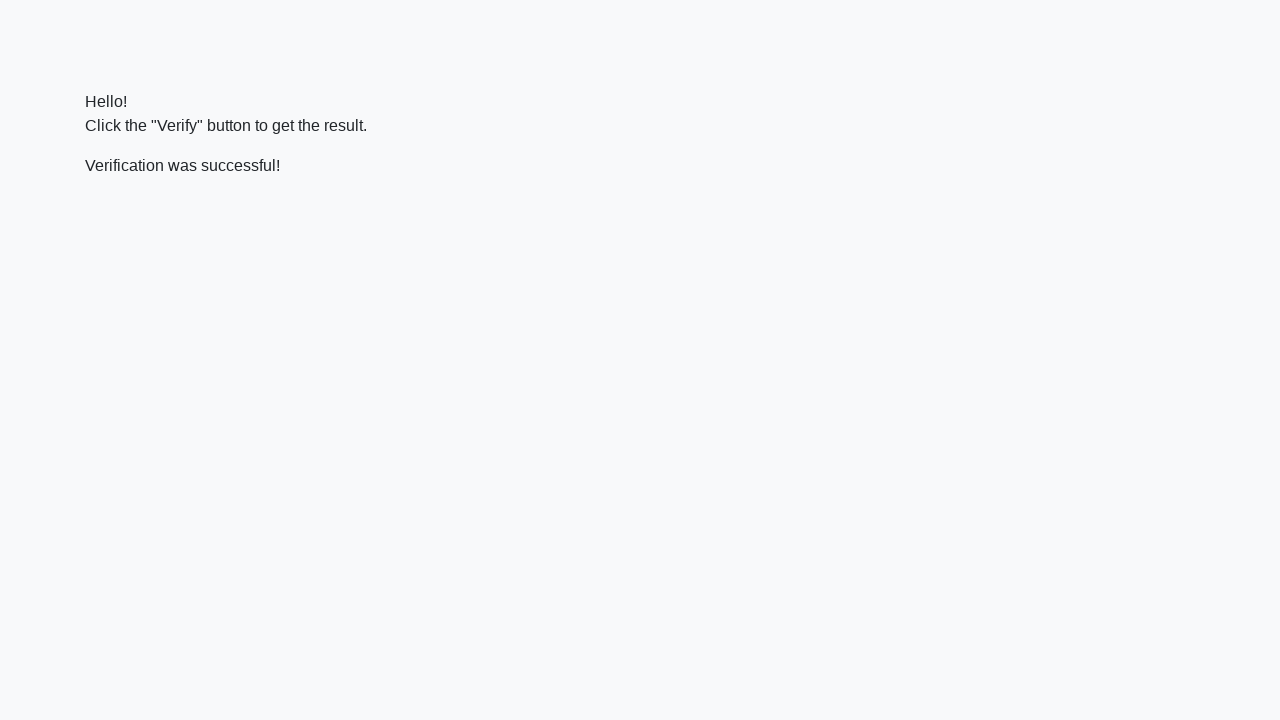